Tests dynamic controls functionality by clicking a "Remove" button and waiting for a confirmation message to appear indicating the element has been removed.

Starting URL: https://practice.cydeo.com/dynamic_controls

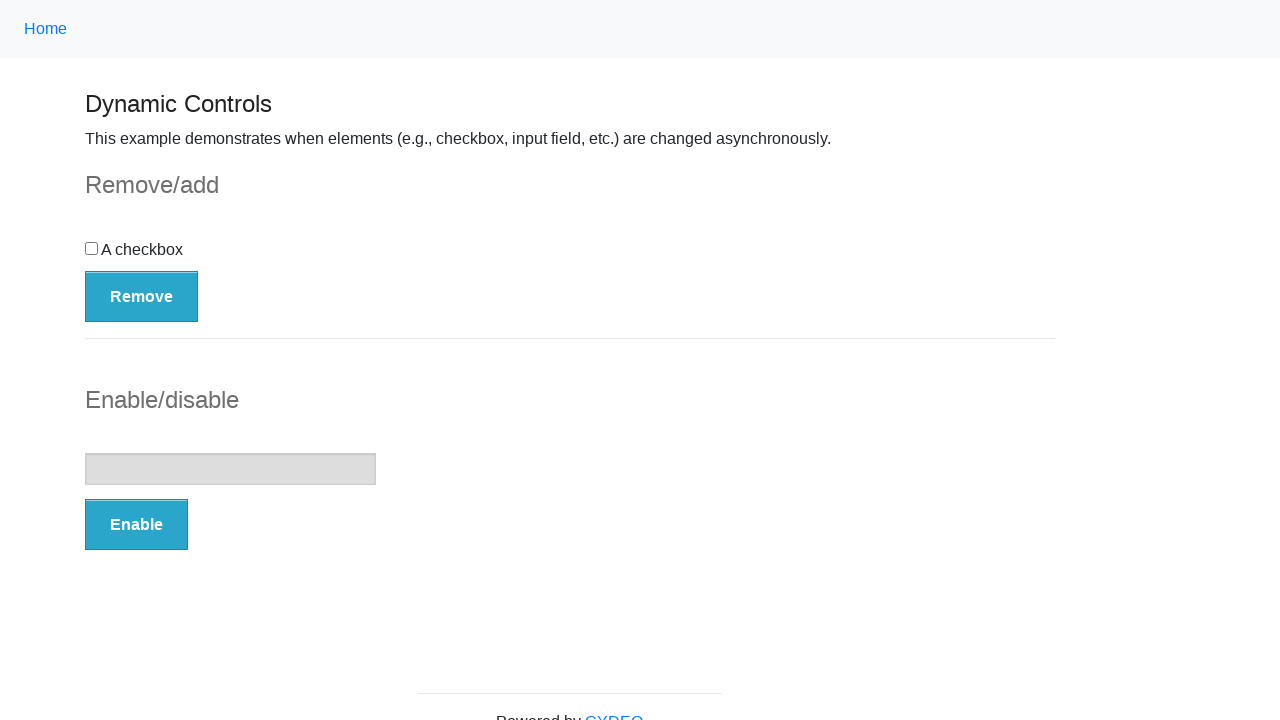

Clicked the 'Remove' button to trigger element removal at (142, 296) on xpath=//form/button[.='Remove']
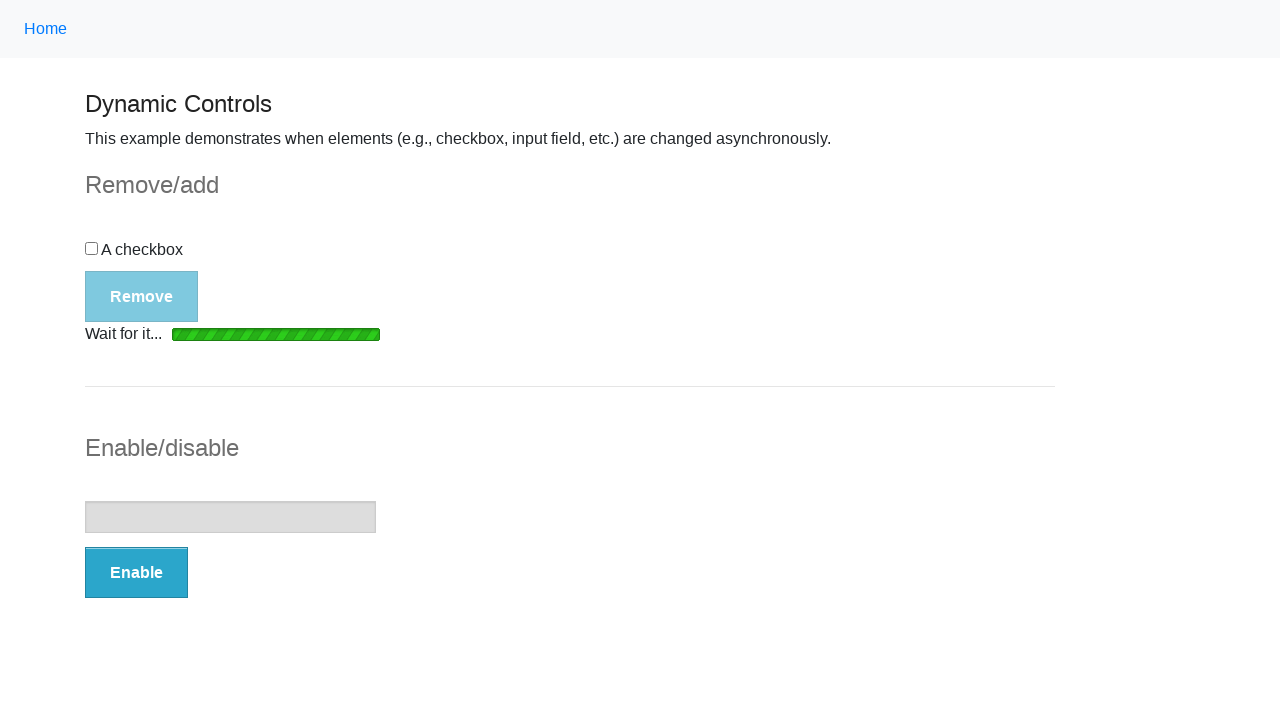

Waited for confirmation message to appear after removal
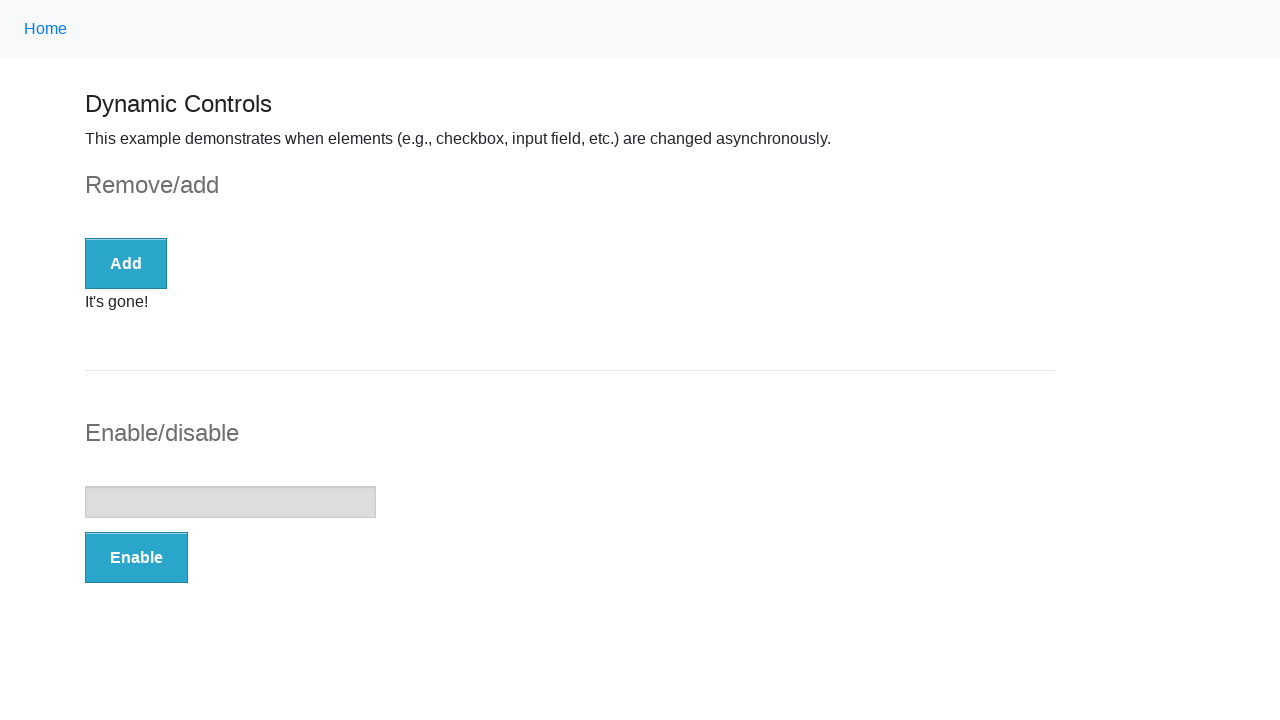

Verified message text: It's gone!
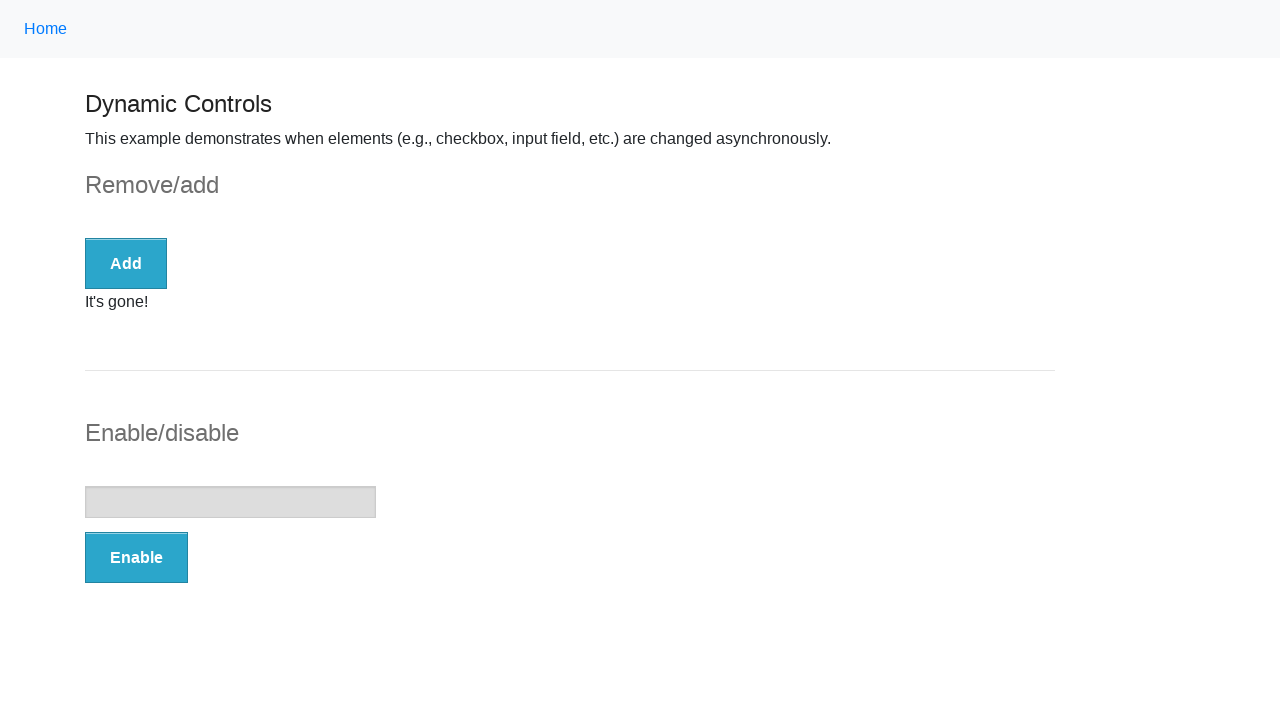

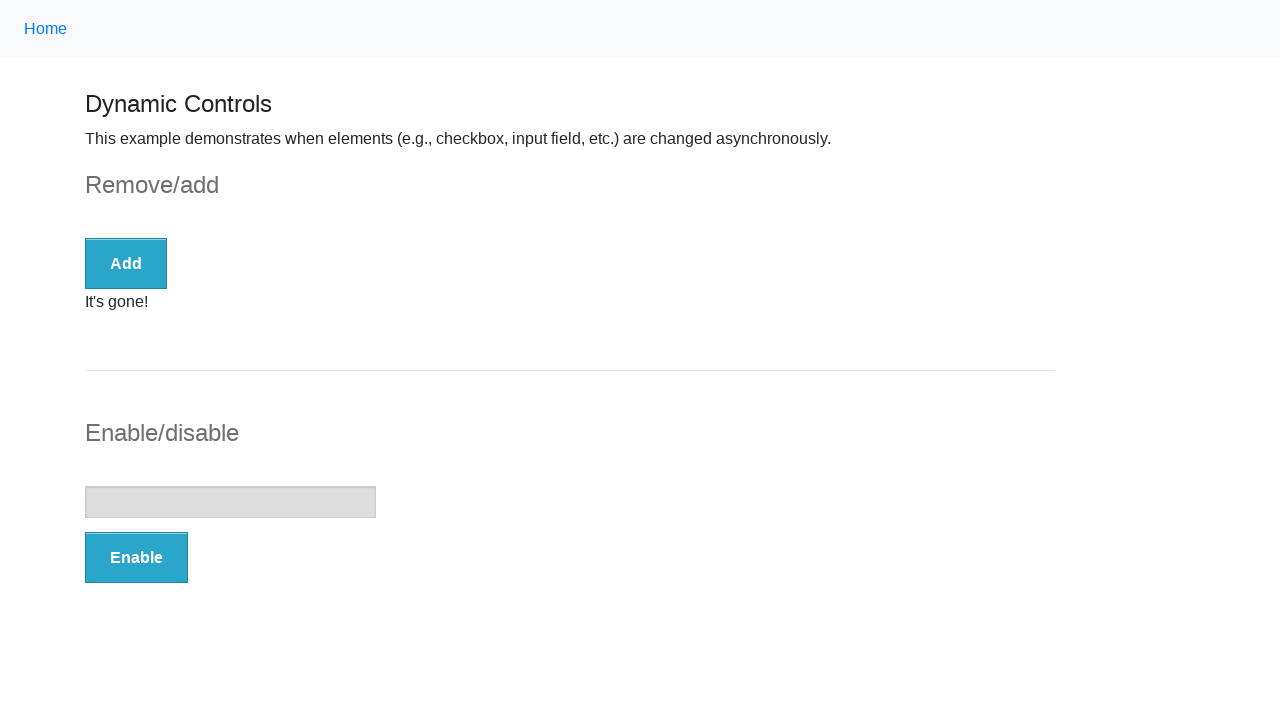